Tests drag and drop functionality by dragging an element to a target box and then reverting it back to the original position

Starting URL: https://grotechminds.com/drag-and-drop/

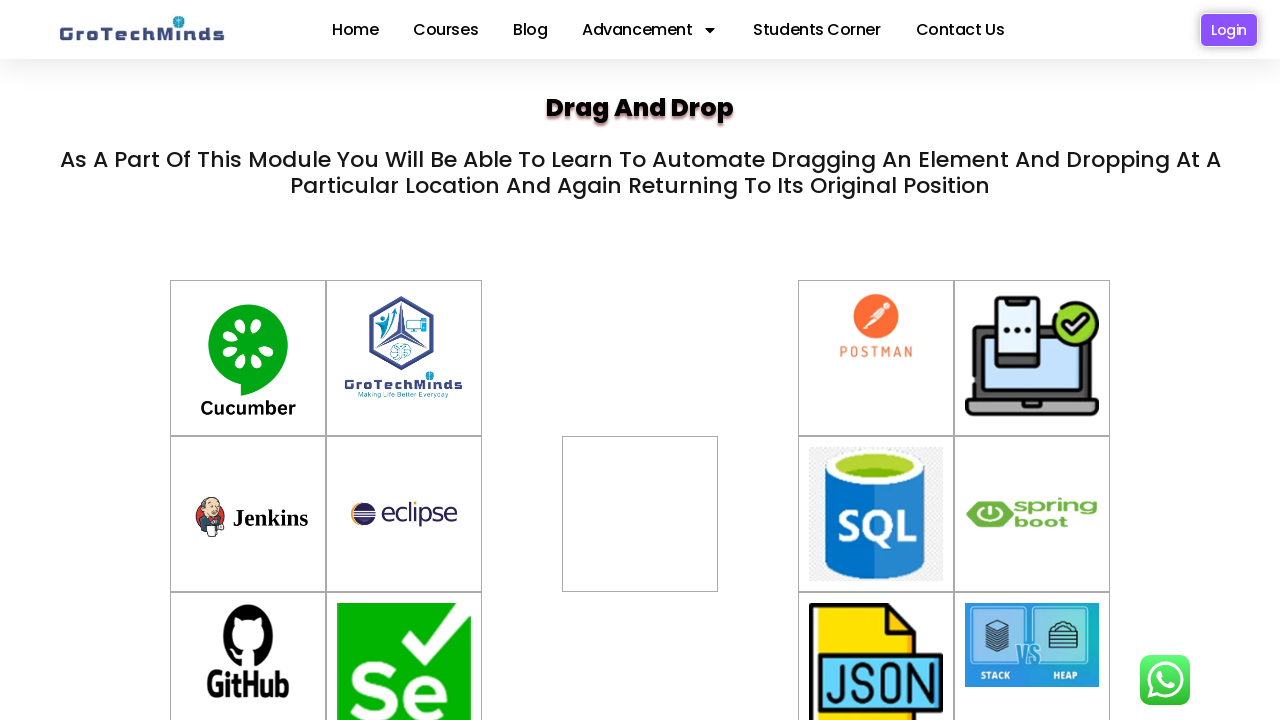

Located source draggable element with id 'container-10'
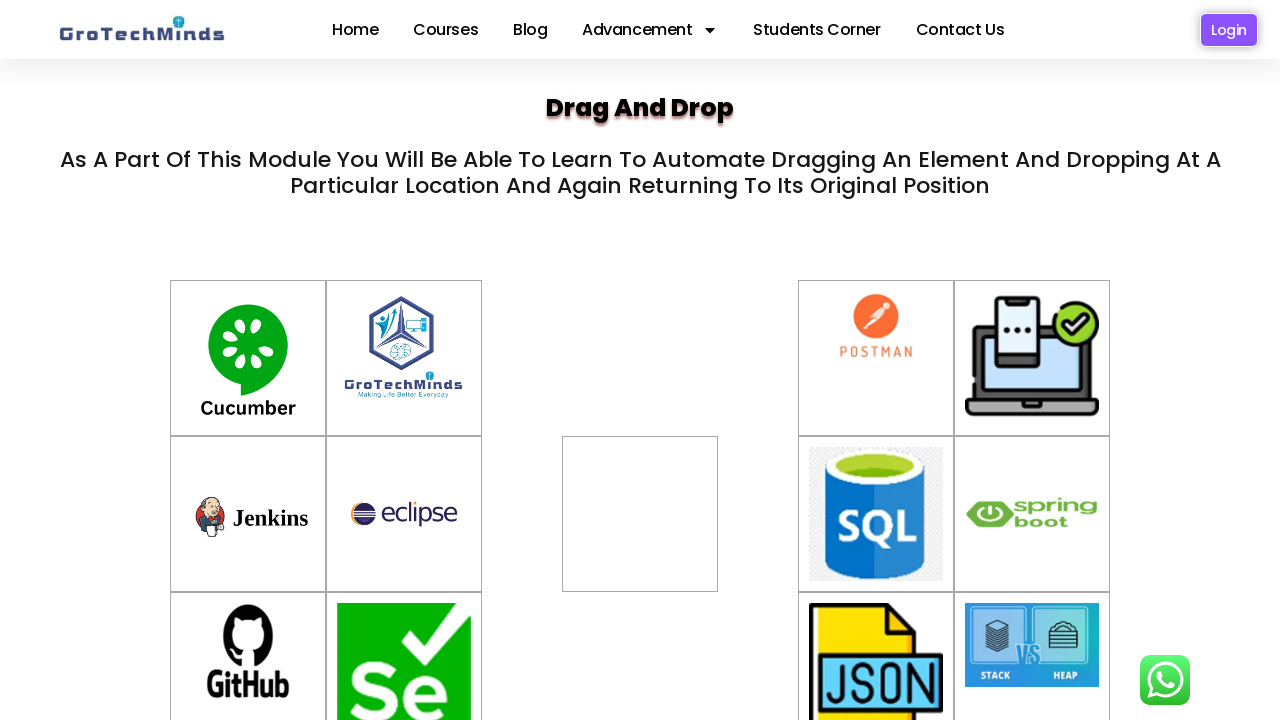

Located target box with id 'div2'
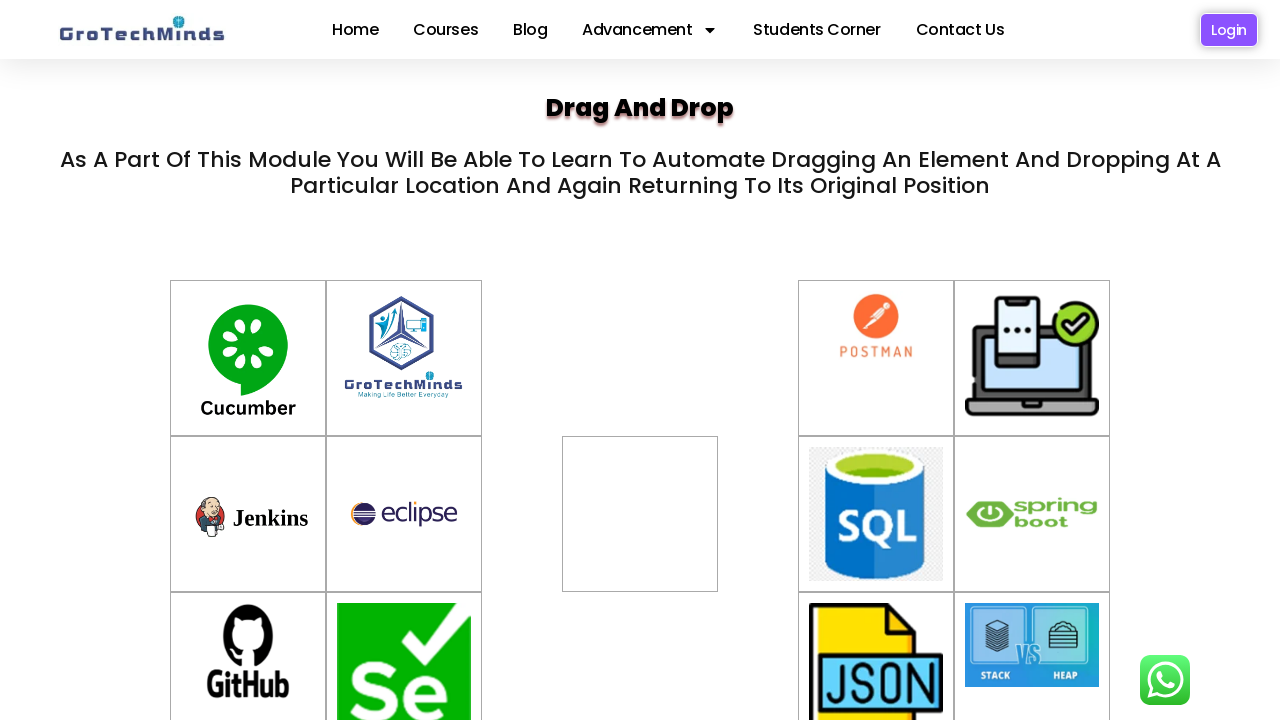

Dragged source element to target box at (640, 487)
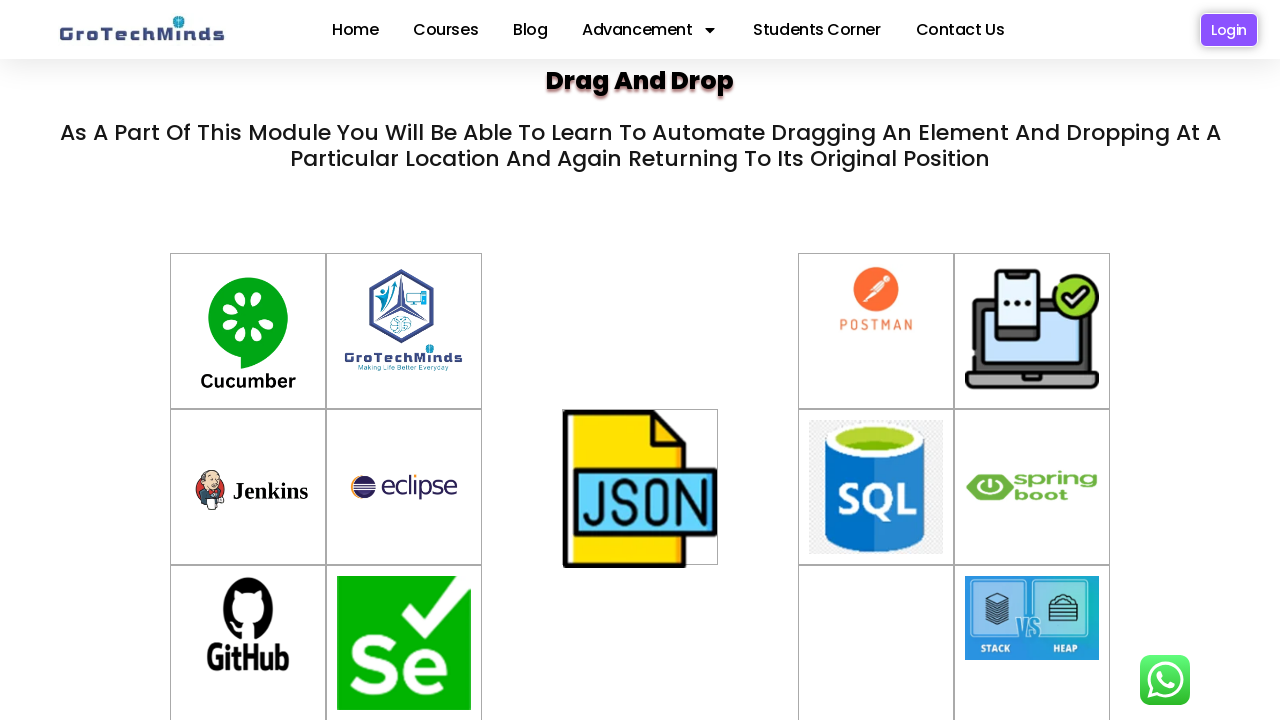

Waited 1 second for drag action to complete
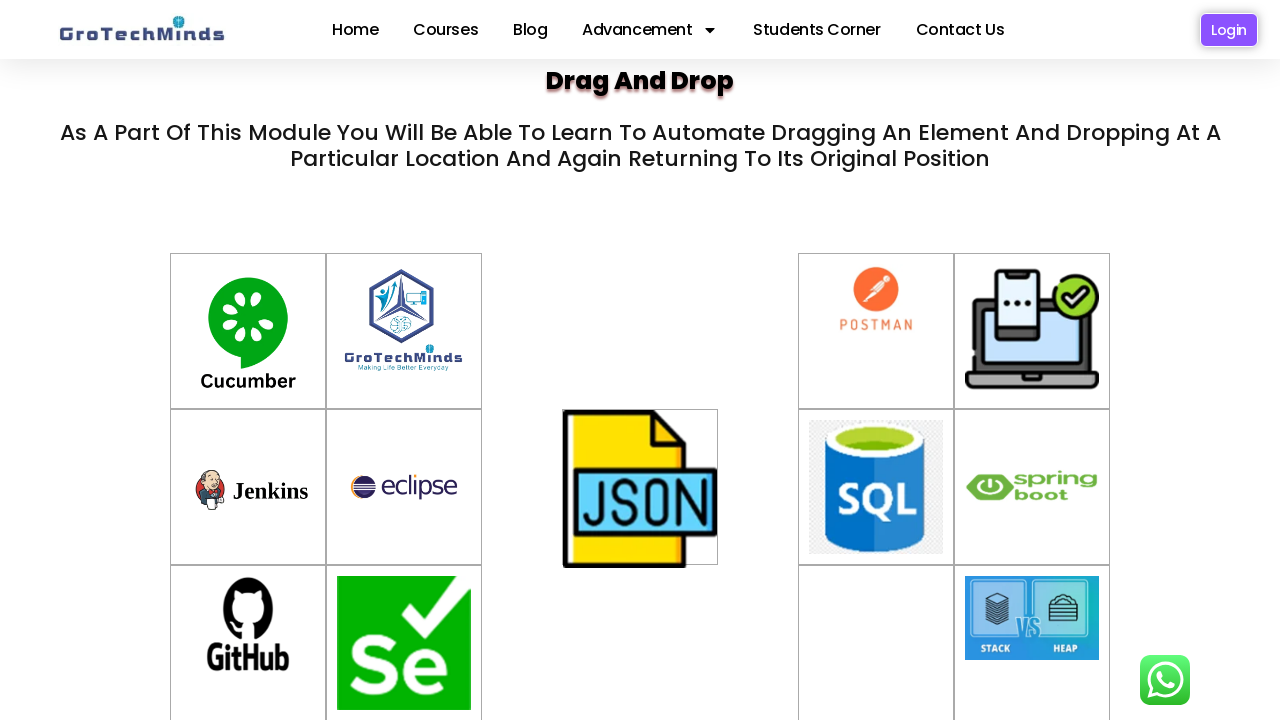

Reverted by dragging element back to original position at (876, 642)
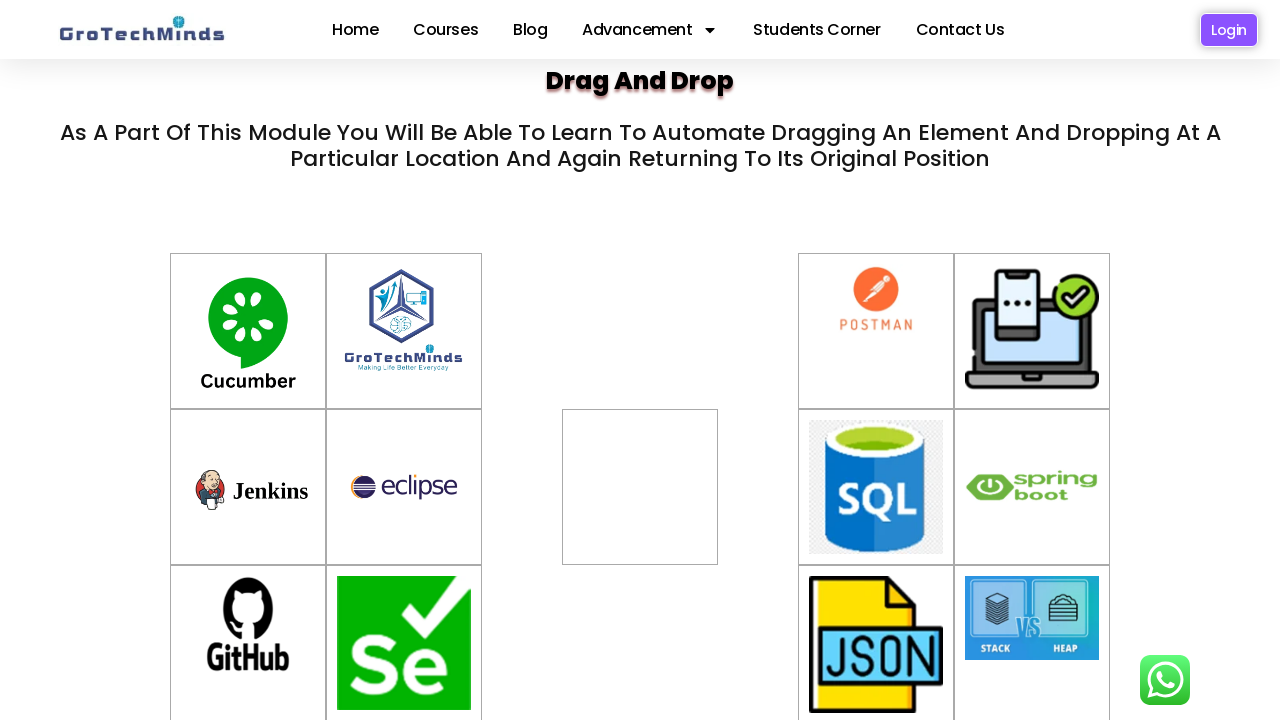

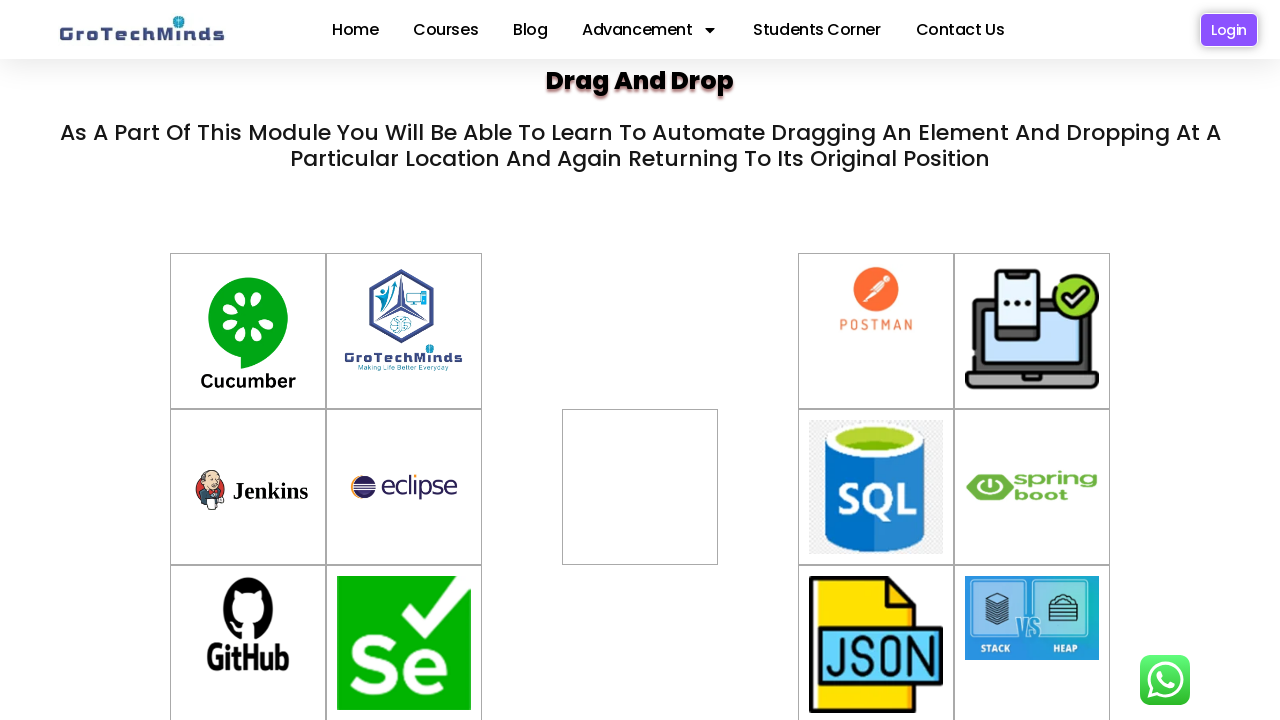